Fills out a student registration practice form on DemoQA website with personal information including name, email, gender, mobile number, date of birth, subjects, hobbies, address, state and city, then submits the form.

Starting URL: https://demoqa.com/automation-practice-form

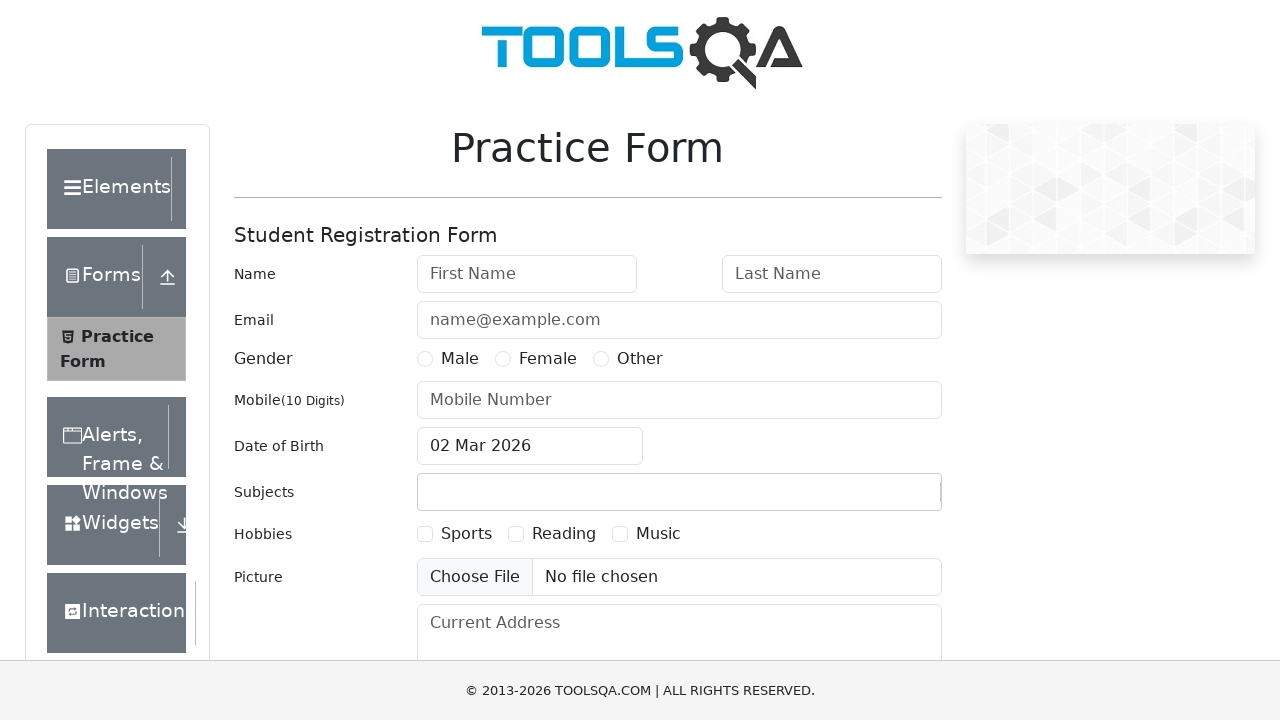

Filled first name field with 'Marcus' on input#firstName
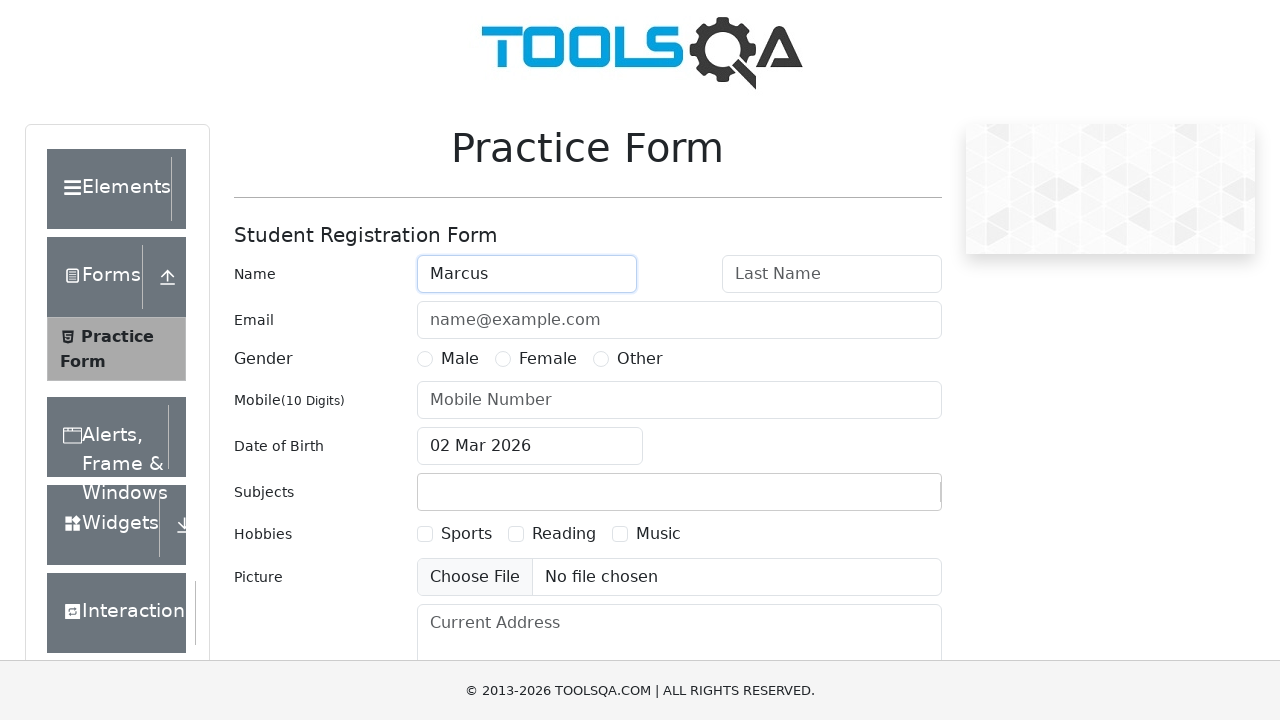

Filled last name field with 'Thompson' on input#lastName
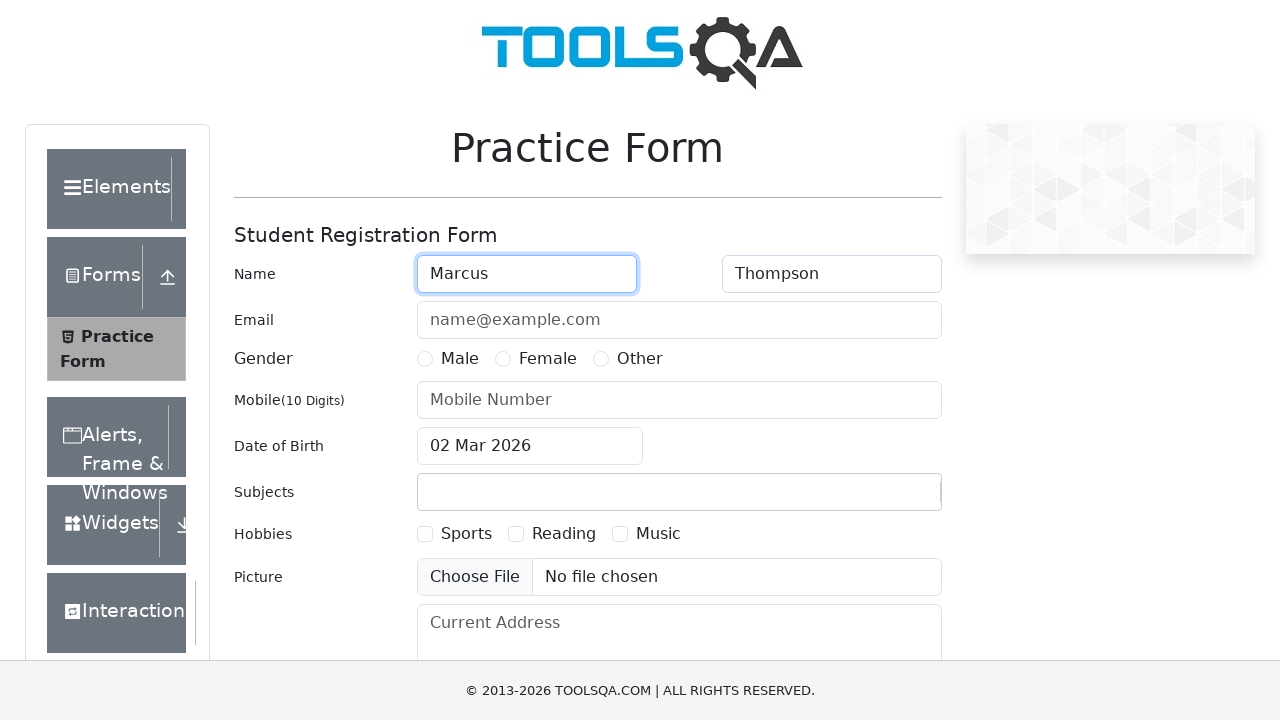

Filled email field with 'marcus.thompson@example.com' on input#userEmail
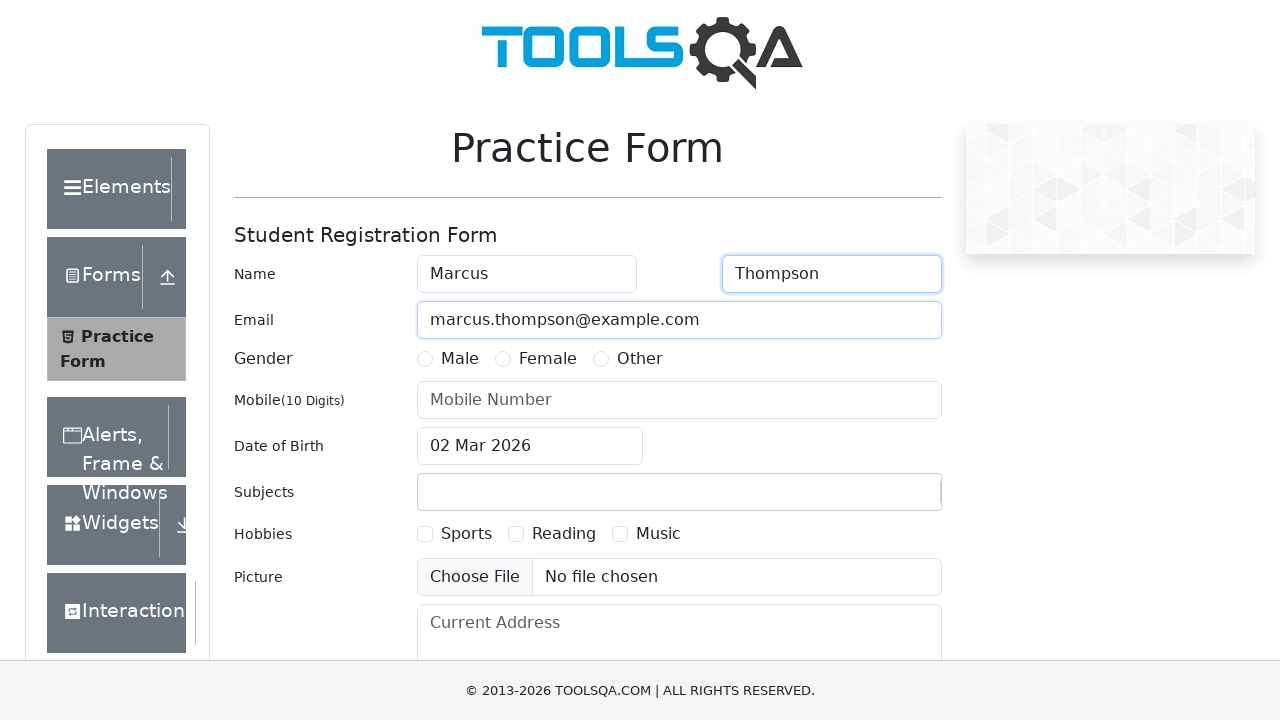

Selected Male gender option at (460, 359) on label[for='gender-radio-1']
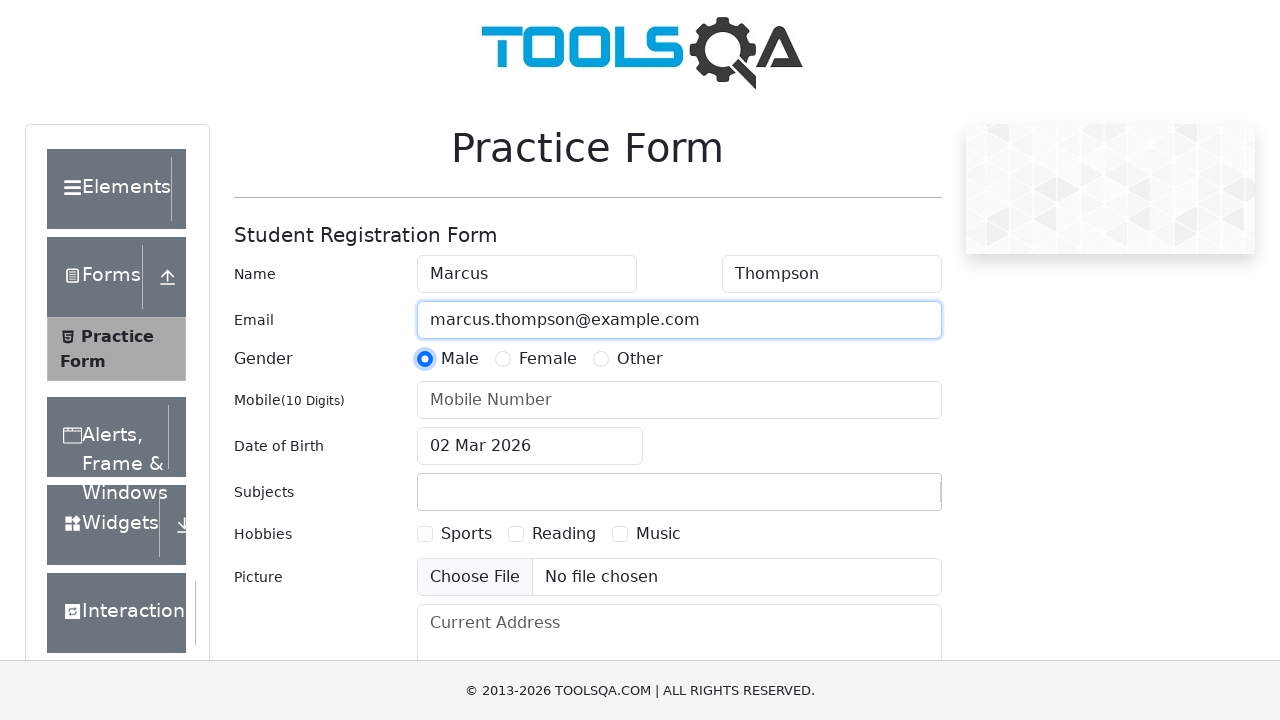

Filled mobile number field with '8527419630' on input#userNumber
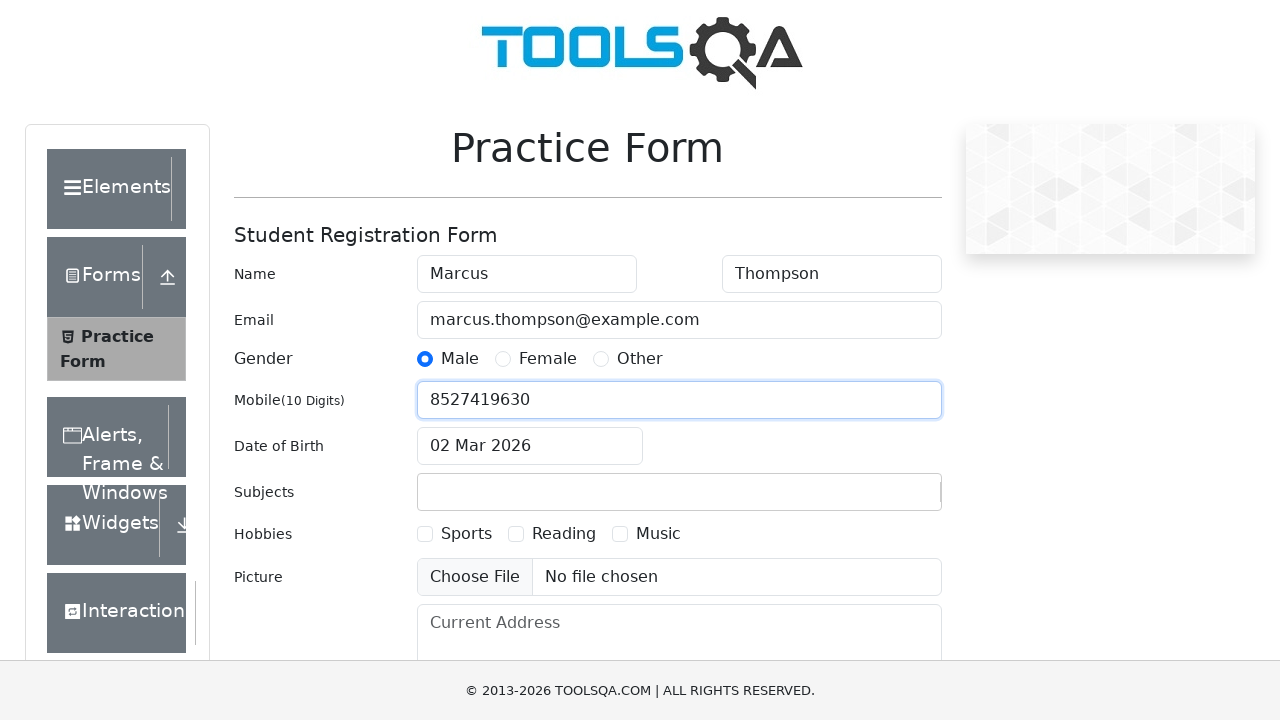

Clicked date of birth field to open calendar at (530, 446) on input#dateOfBirthInput
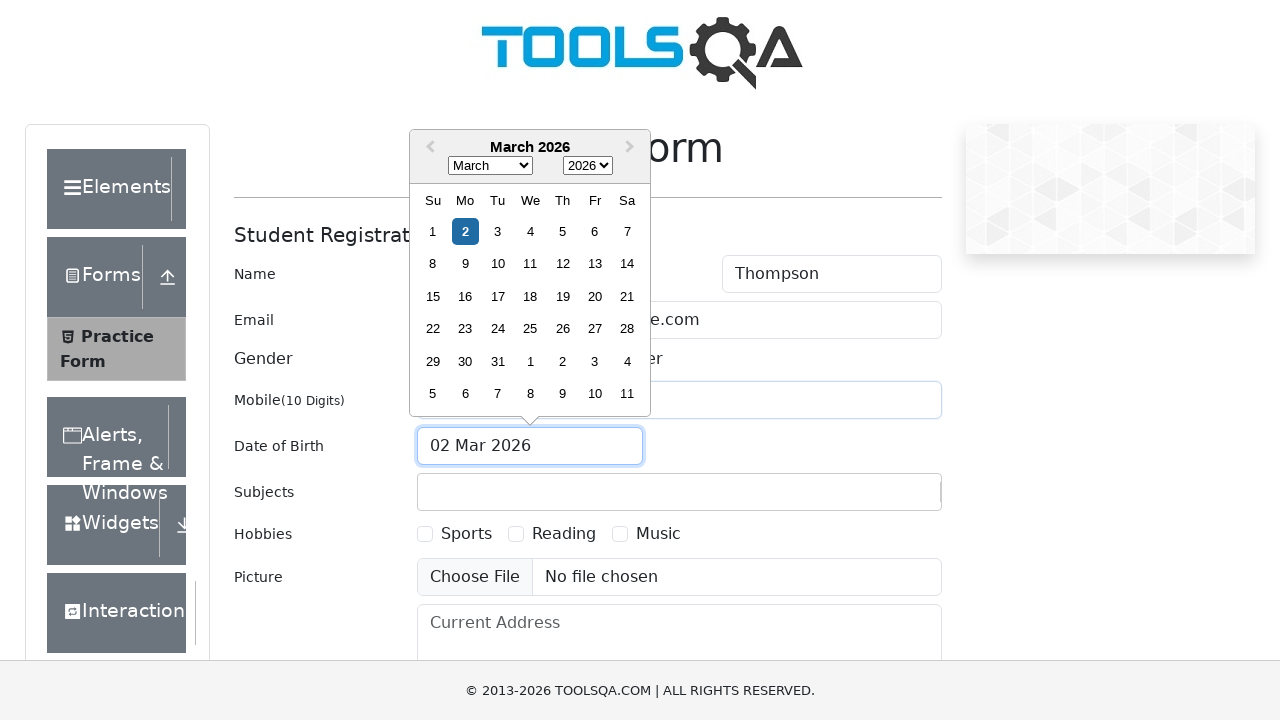

Selected April in the date picker month dropdown on select.react-datepicker__month-select
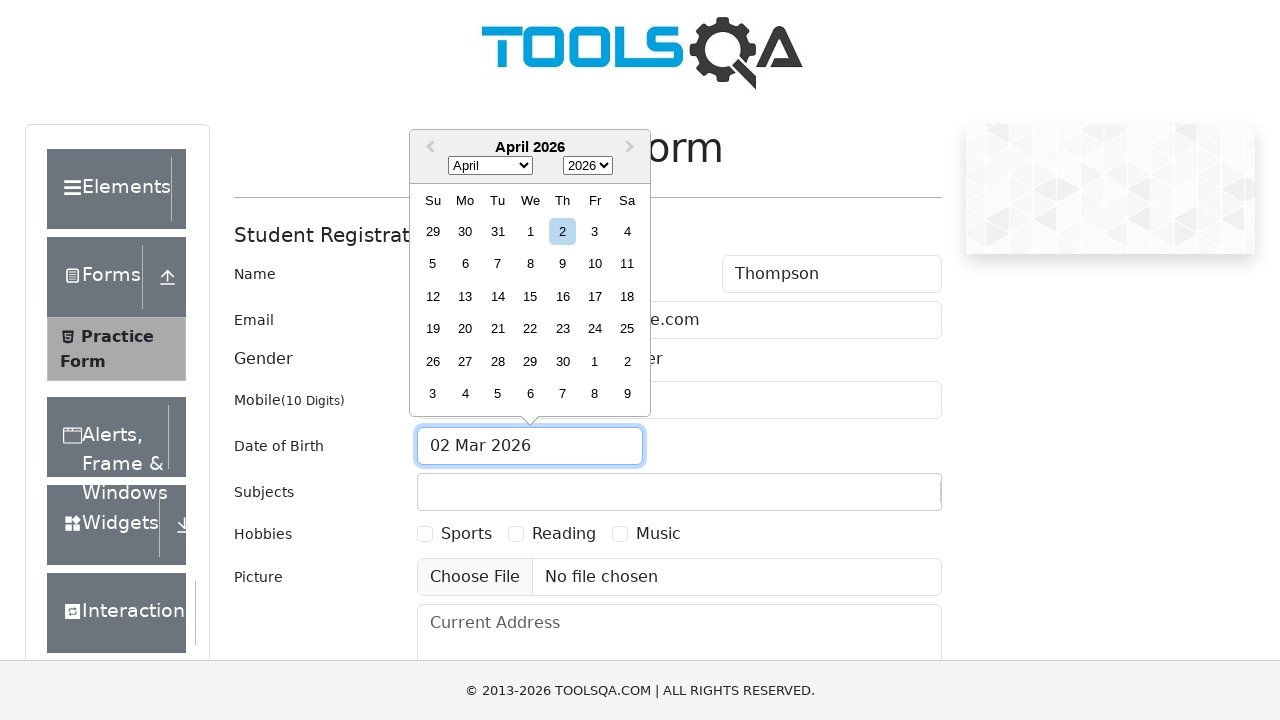

Selected 2000 in the date picker year dropdown on select.react-datepicker__year-select
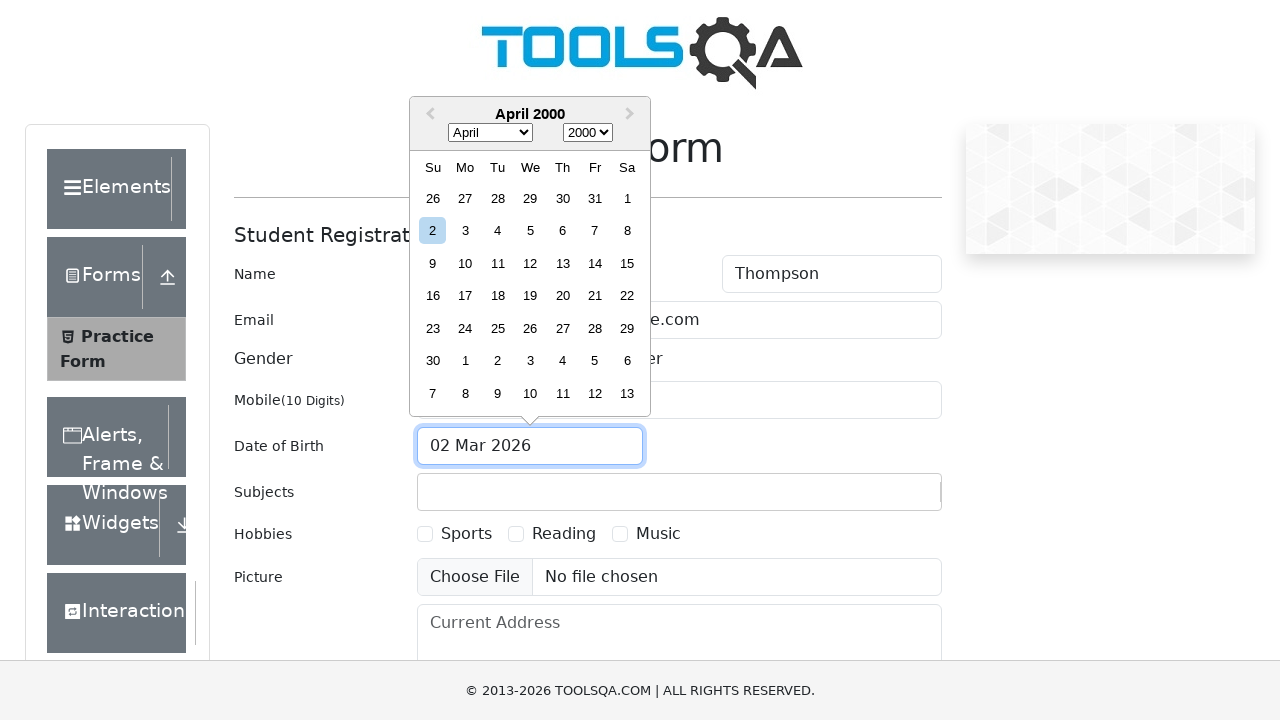

Selected the 15th day in the date picker at (627, 263) on div.react-datepicker__day--015:not(.react-datepicker__day--outside-month)
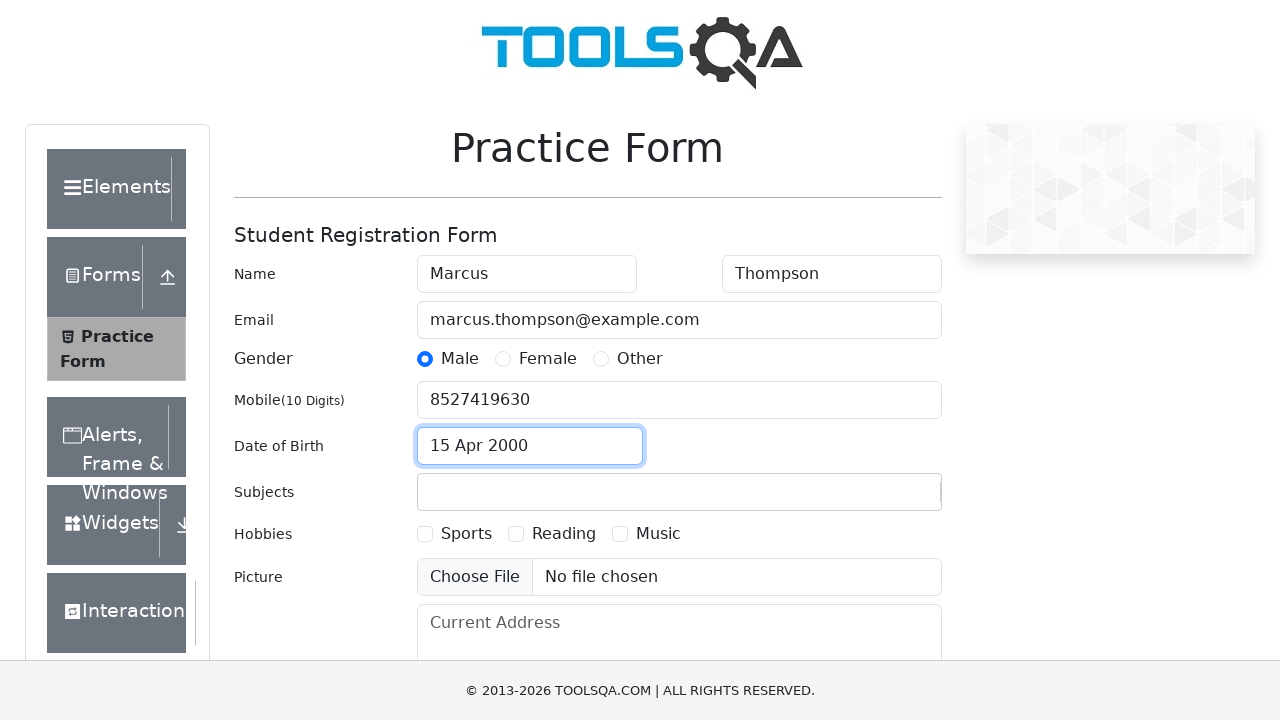

Filled subjects field with 'Computer Science' on input#subjectsInput
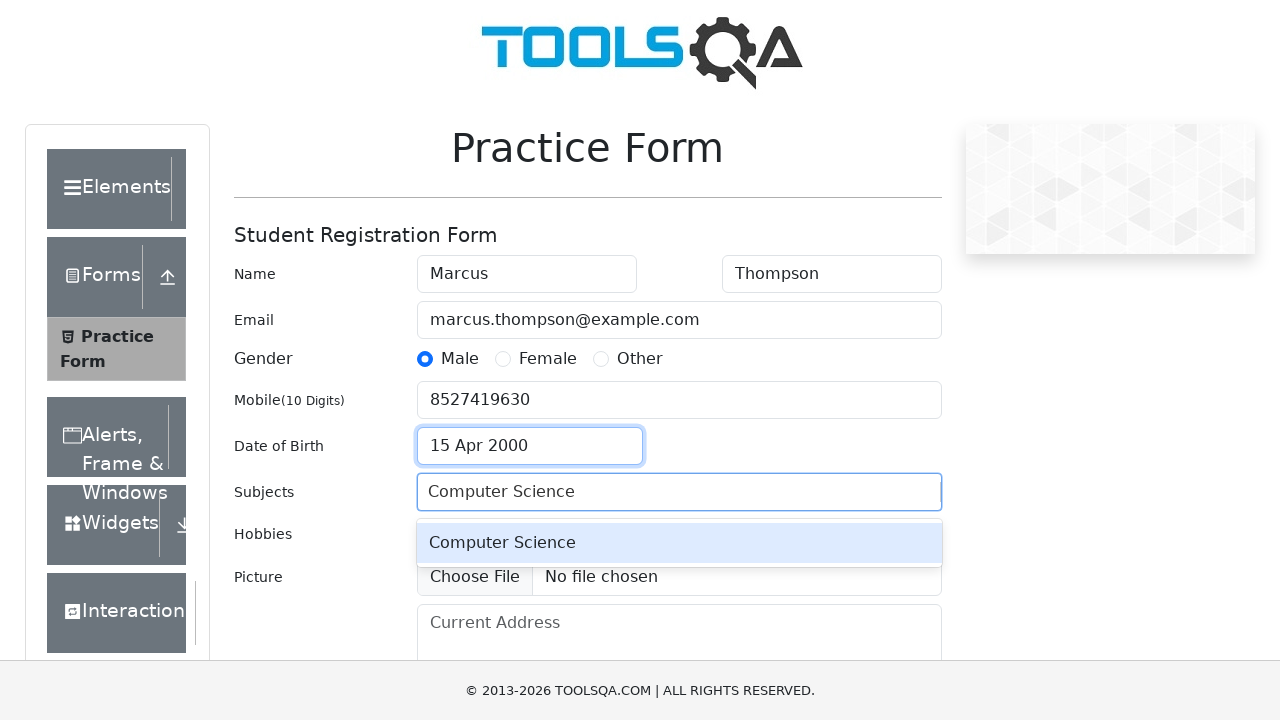

Pressed Enter to confirm subject selection
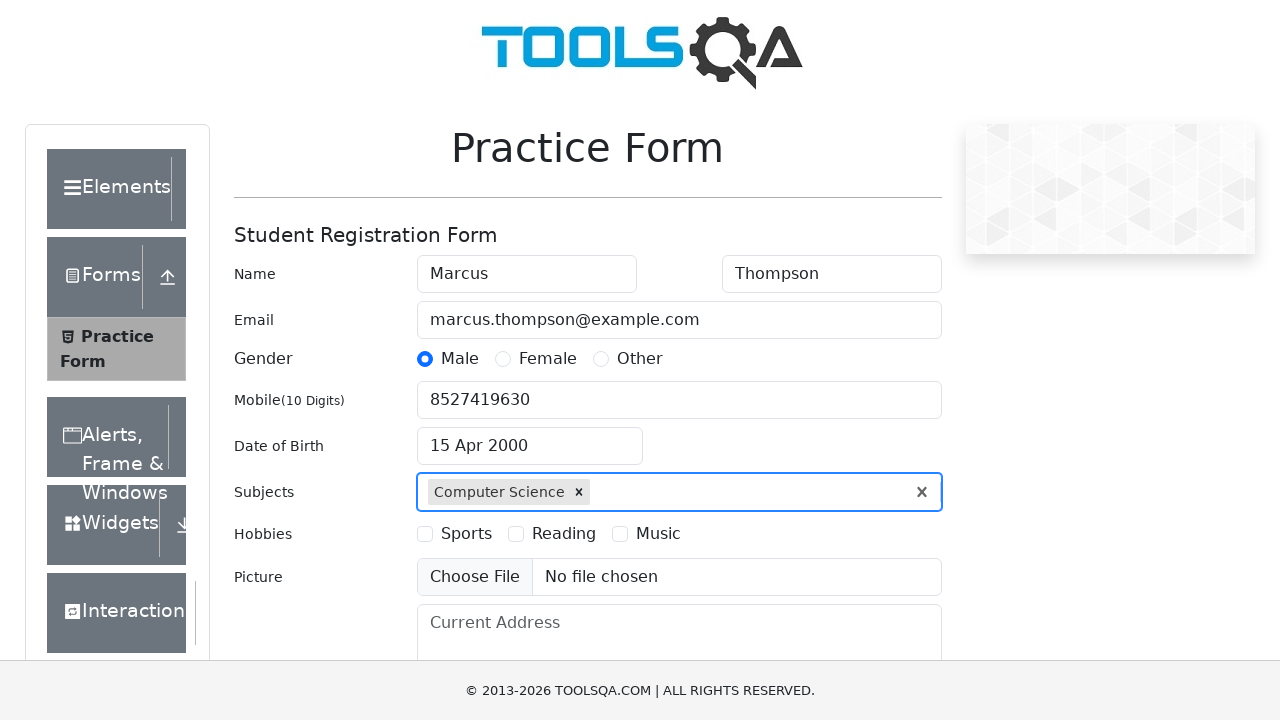

Selected Sports hobby checkbox at (466, 534) on label[for='hobbies-checkbox-1']
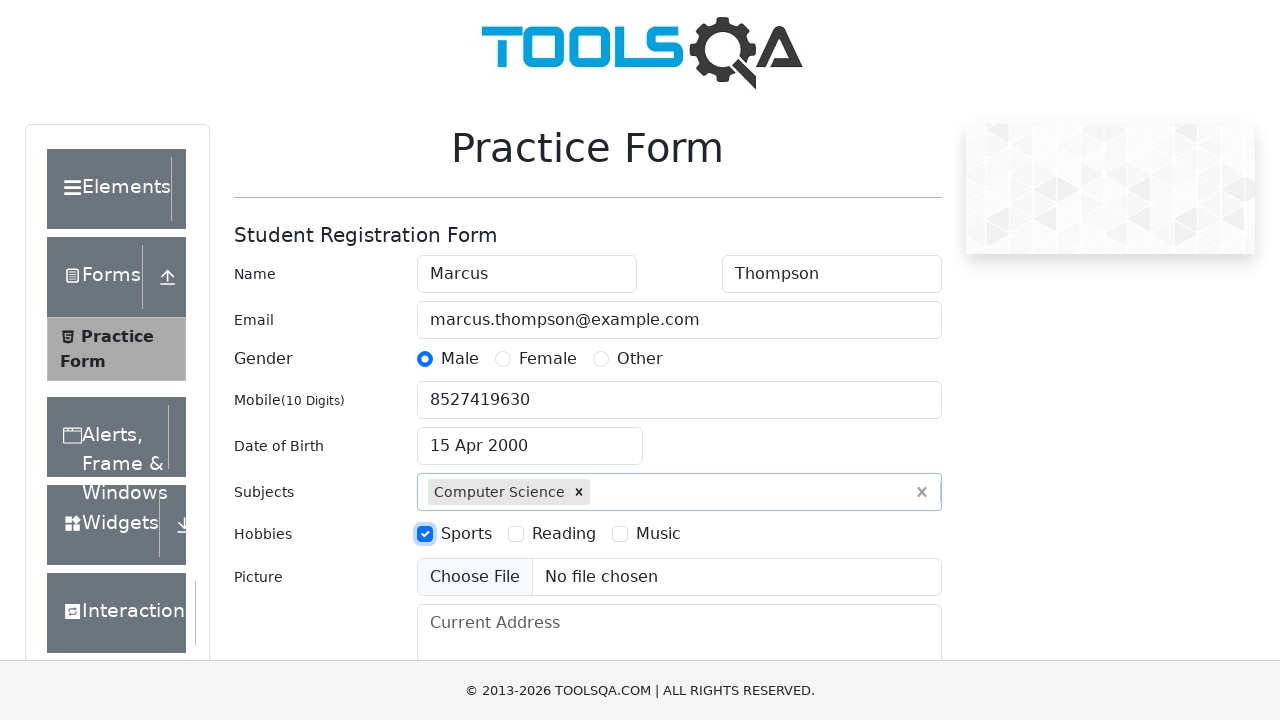

Filled current address field with '123 Test Street, Sample City' on textarea#currentAddress
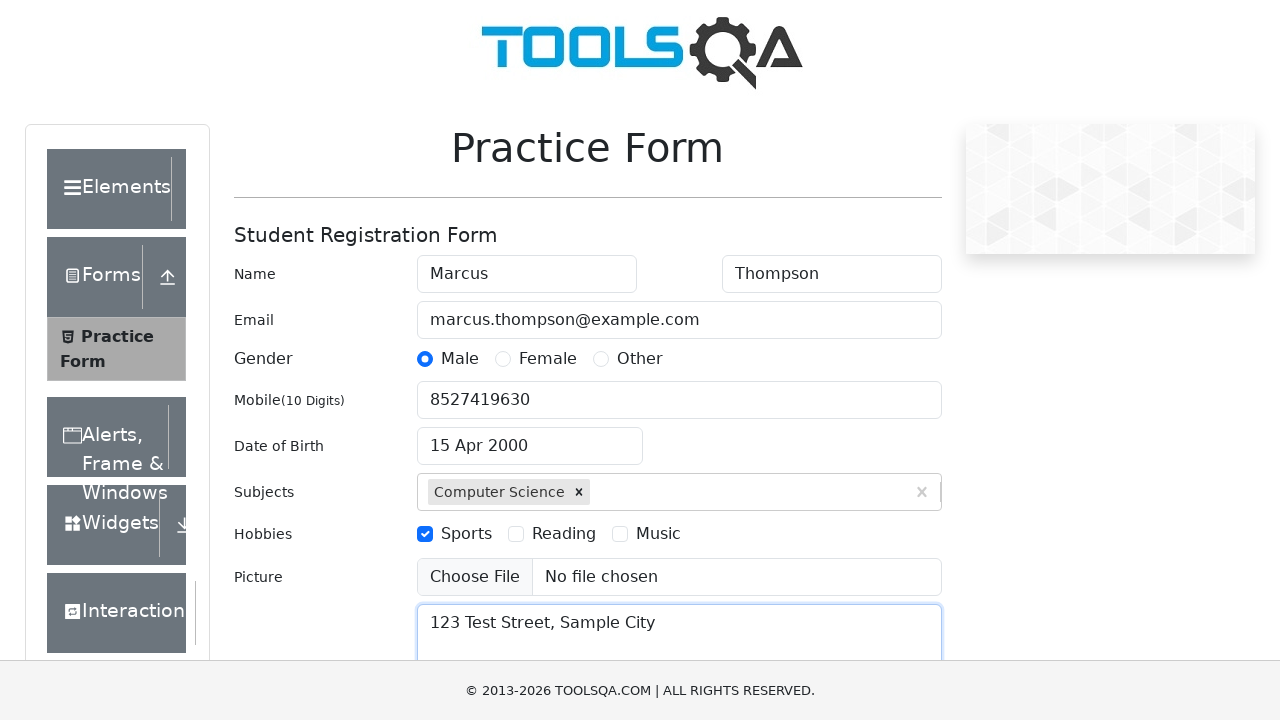

Scrolled down 300 pixels to make state/city fields visible
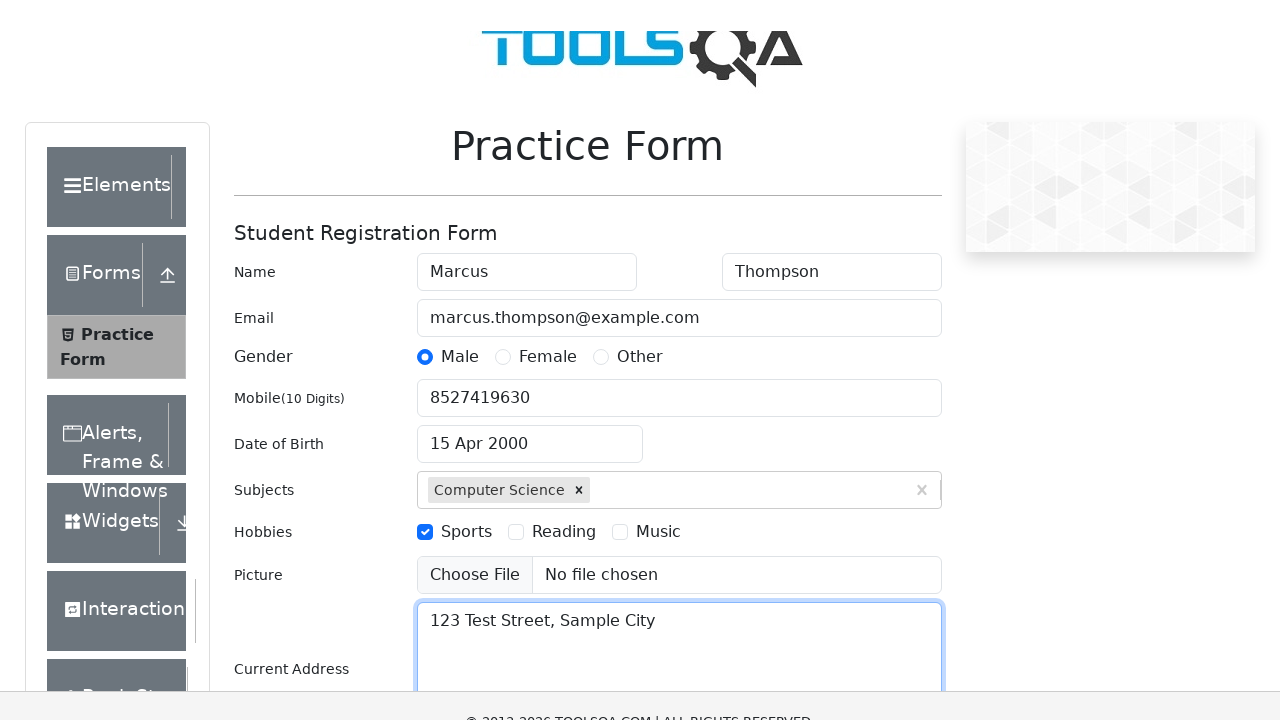

Clicked state dropdown to open options at (527, 465) on #state
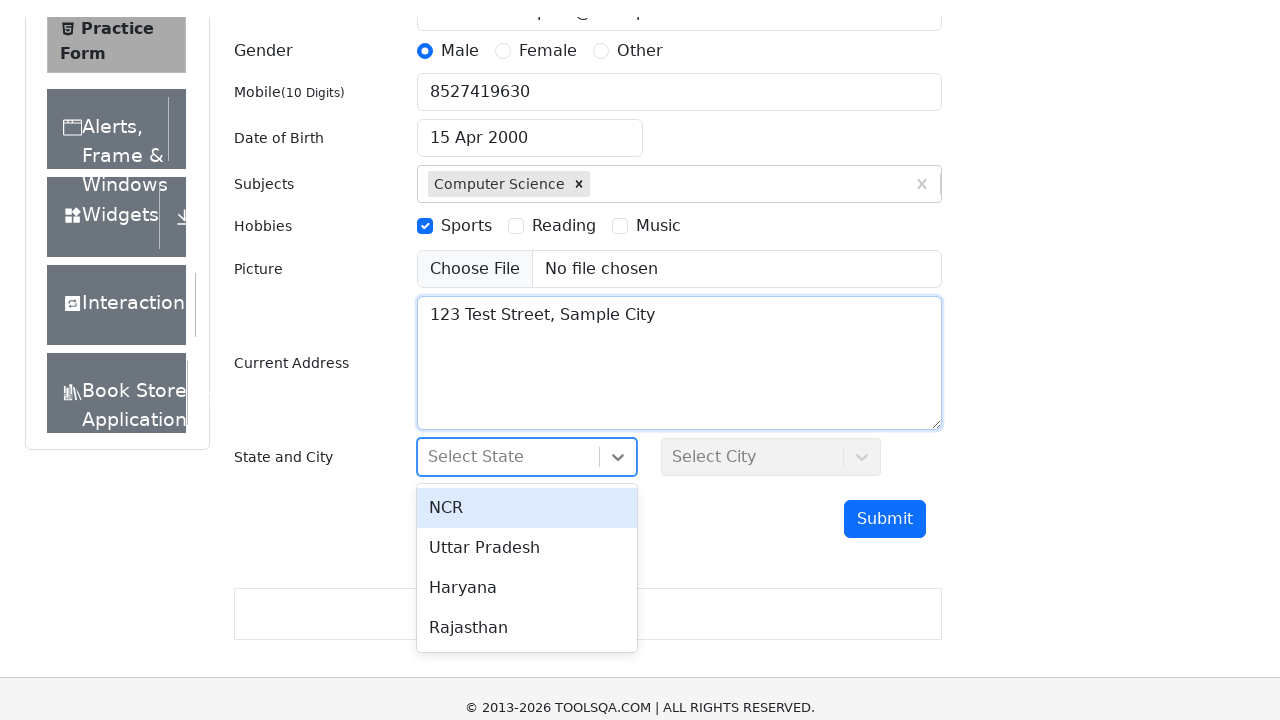

Selected 'NCR' from state dropdown at (527, 488) on div[id*='react-select'][id*='option']:has-text('NCR')
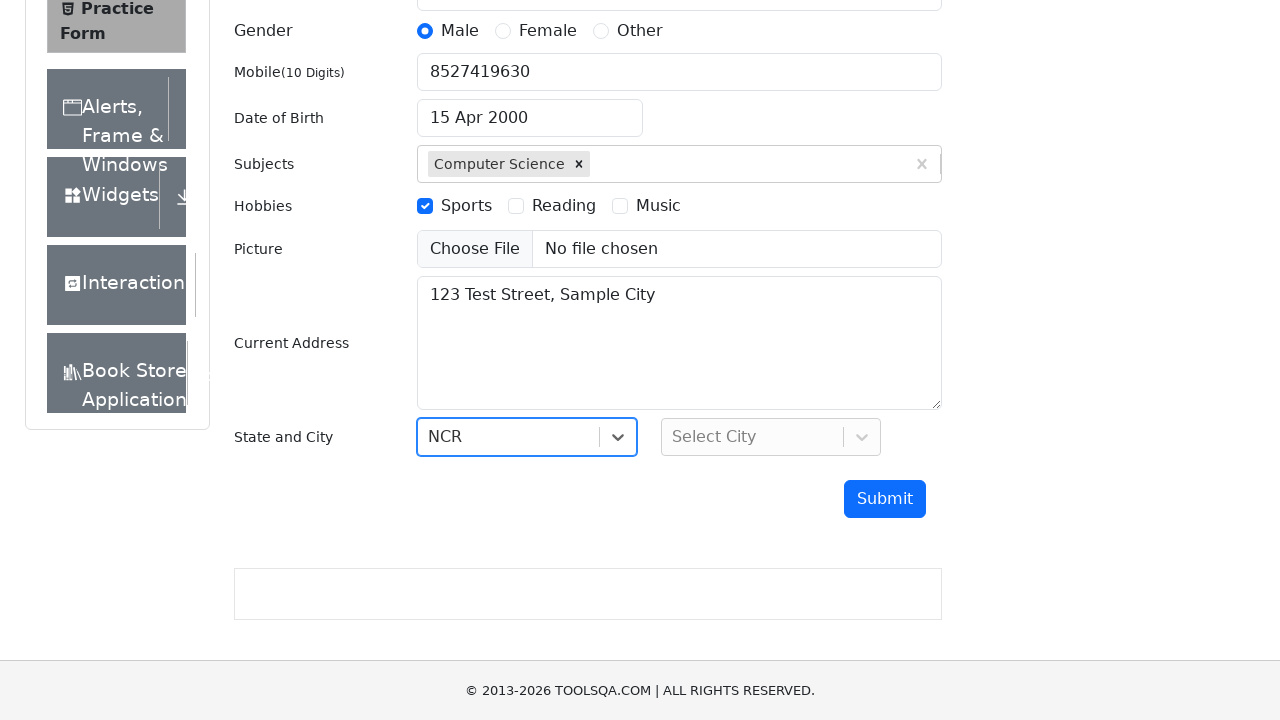

Clicked city dropdown to open options at (771, 437) on #city
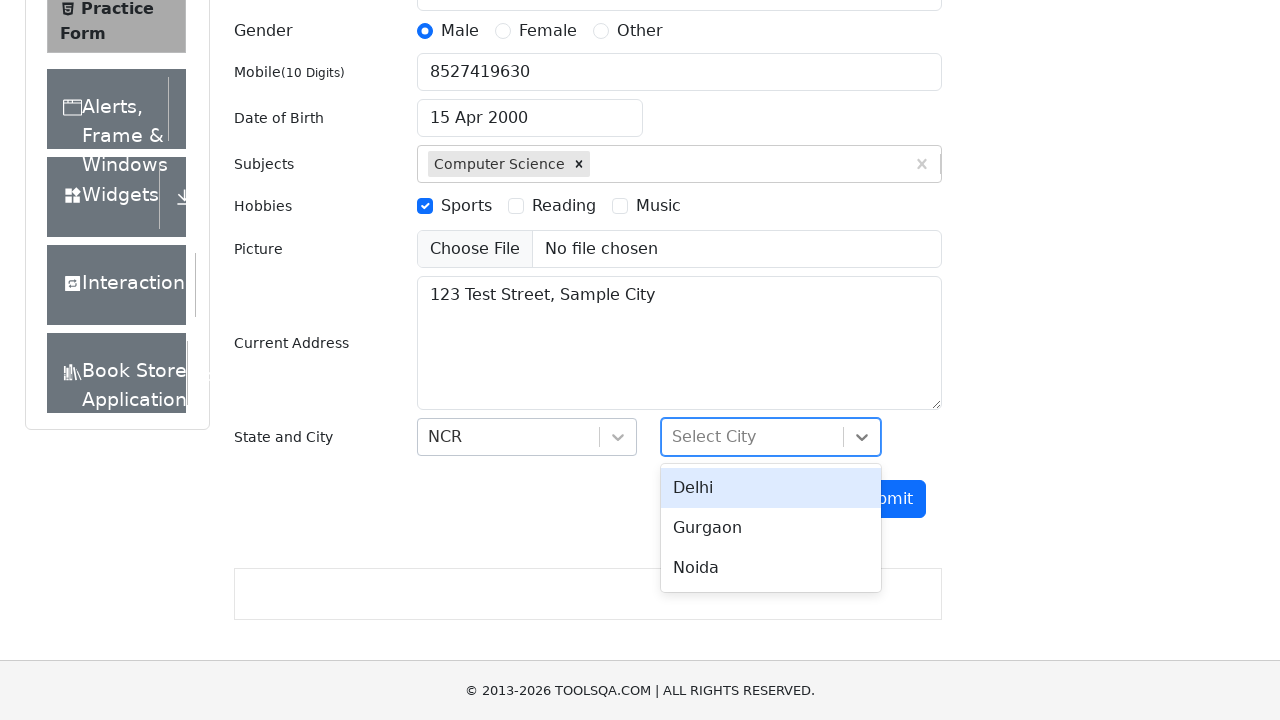

Selected 'Delhi' from city dropdown at (771, 488) on div[id*='react-select'][id*='option']:has-text('Delhi')
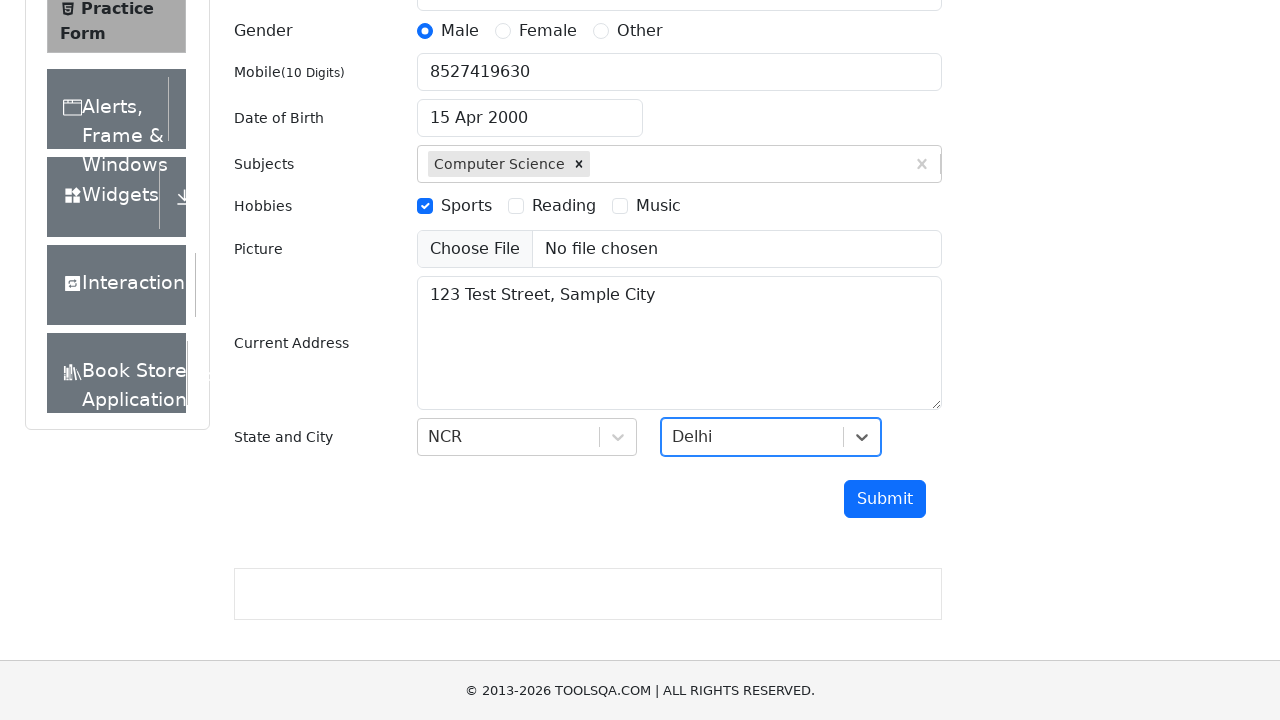

Clicked submit button to submit the registration form at (885, 499) on button#submit
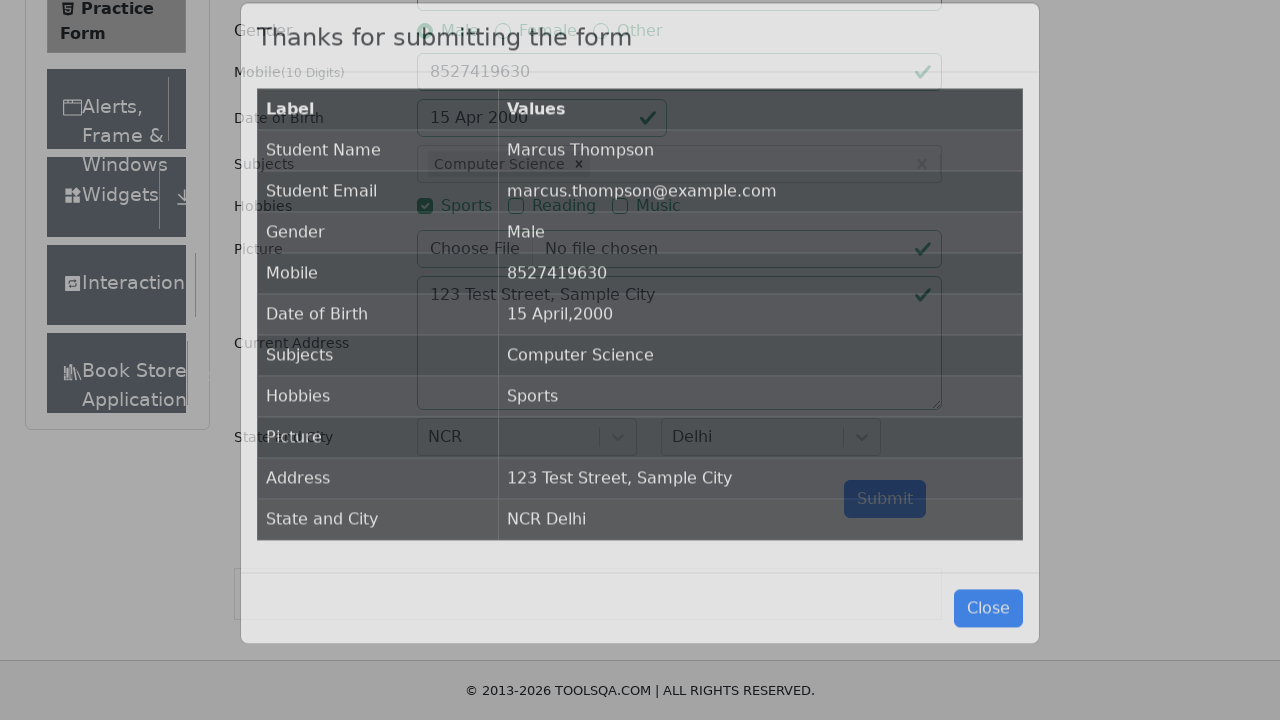

Form submission confirmed - submission confirmation modal appeared
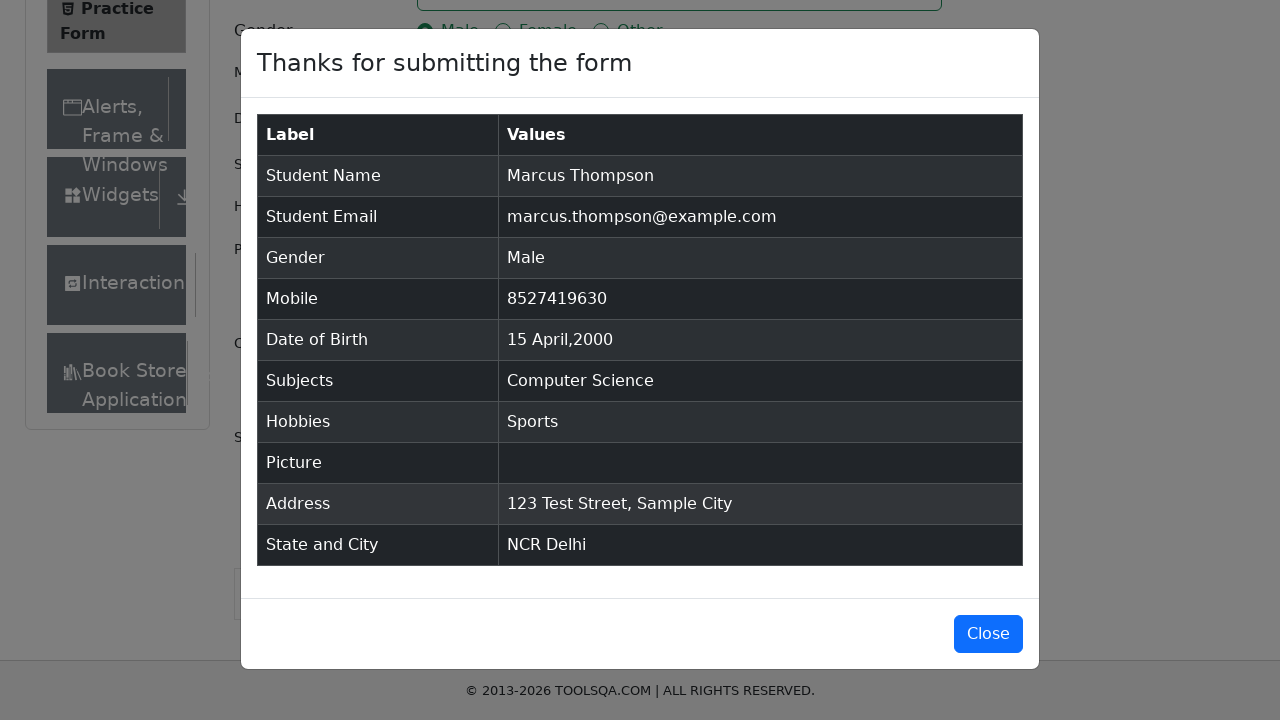

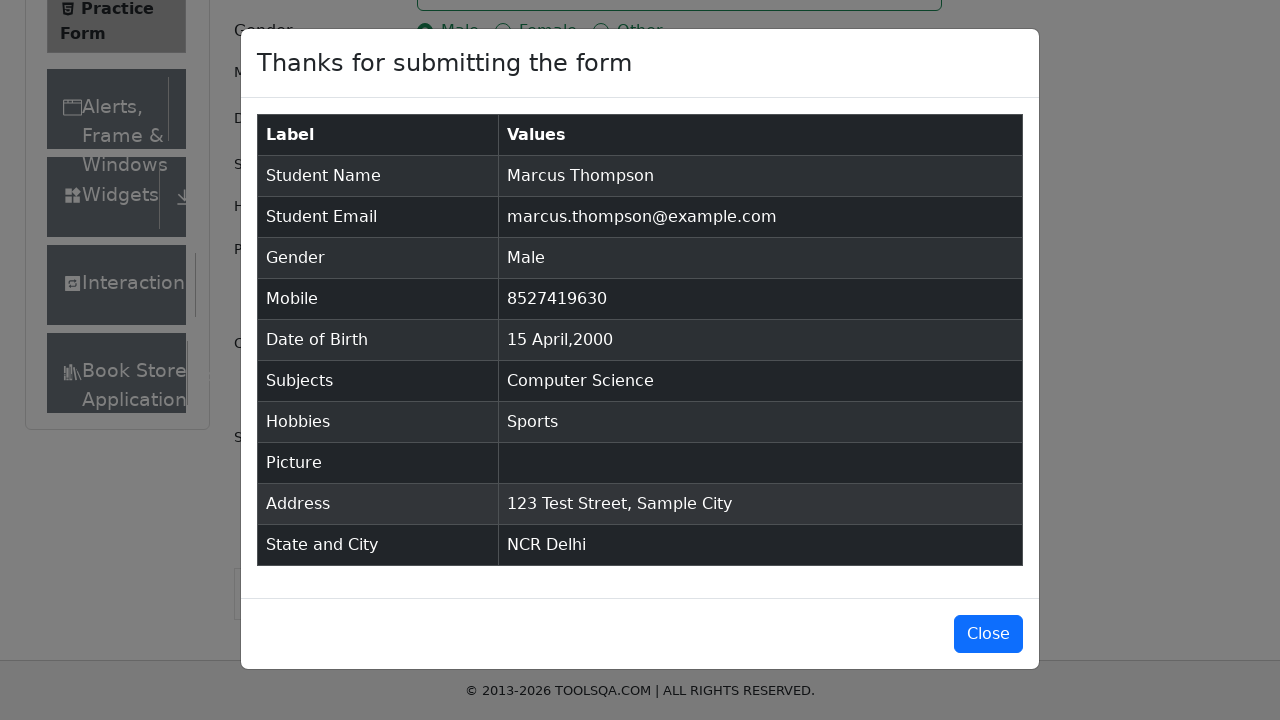